Navigates to Hepsiburada website and verifies the page loads by checking the title

Starting URL: https://hepsiburada.com

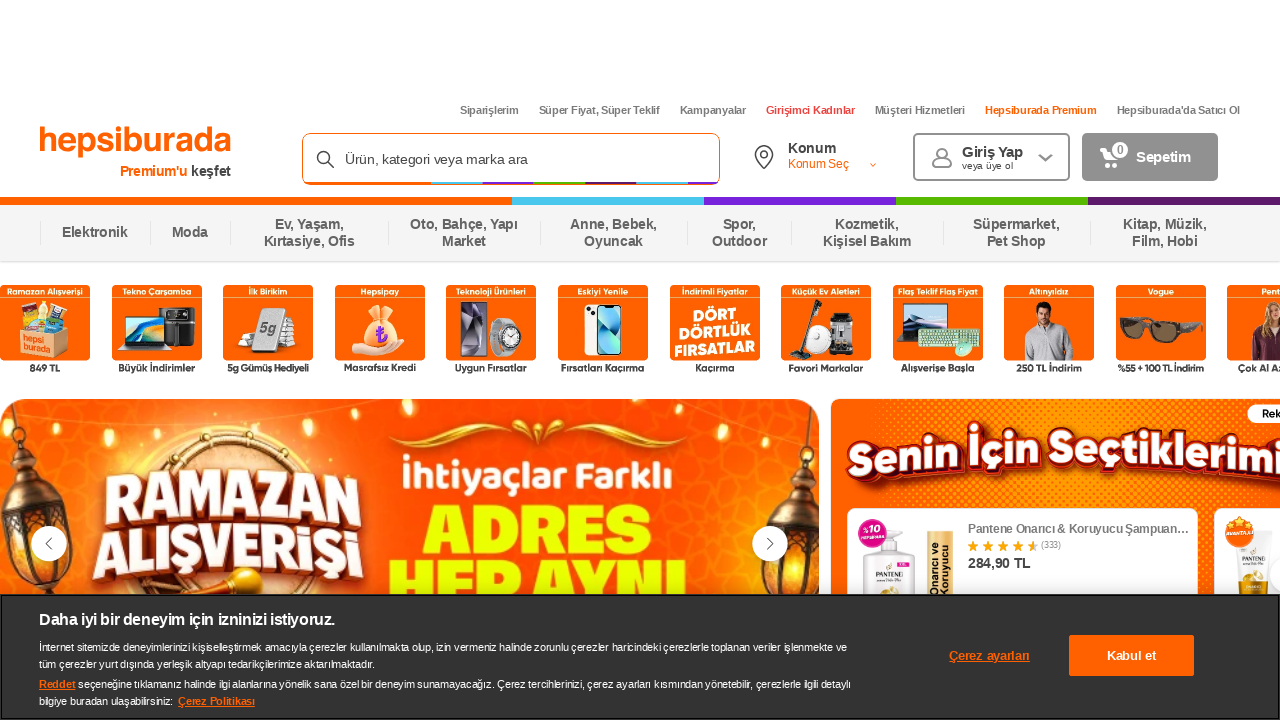

Waited for page to reach networkidle load state
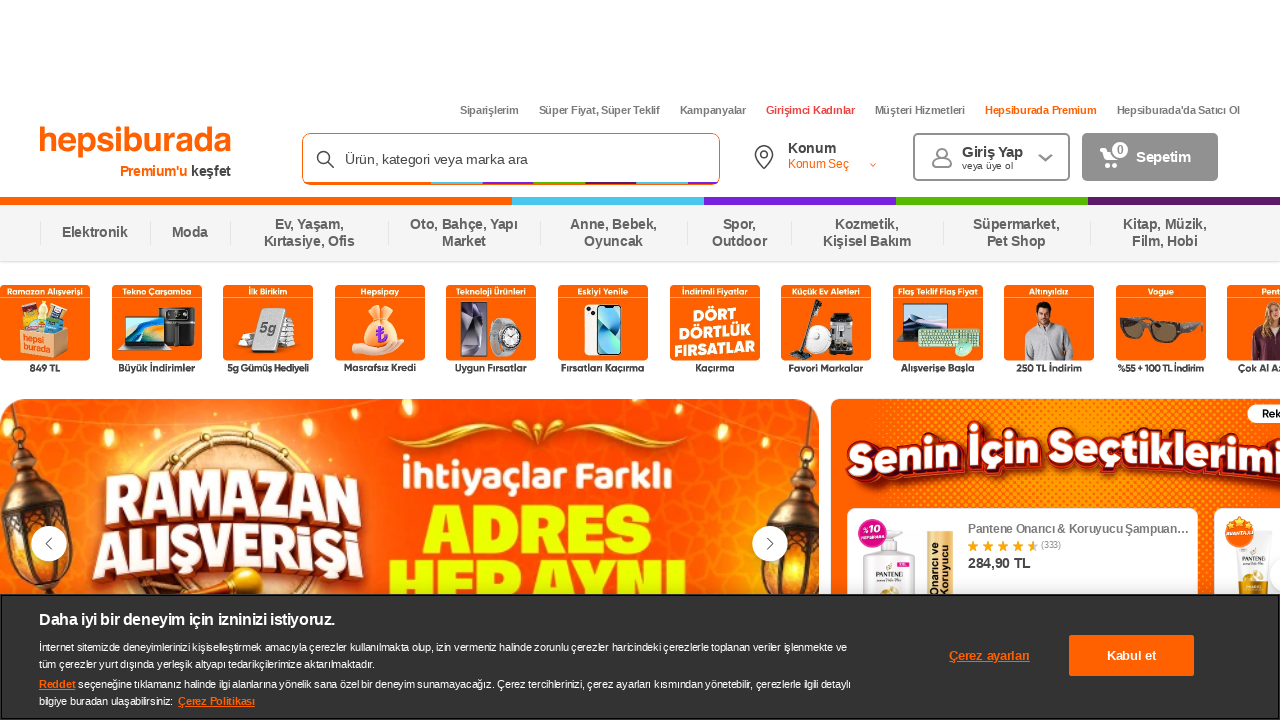

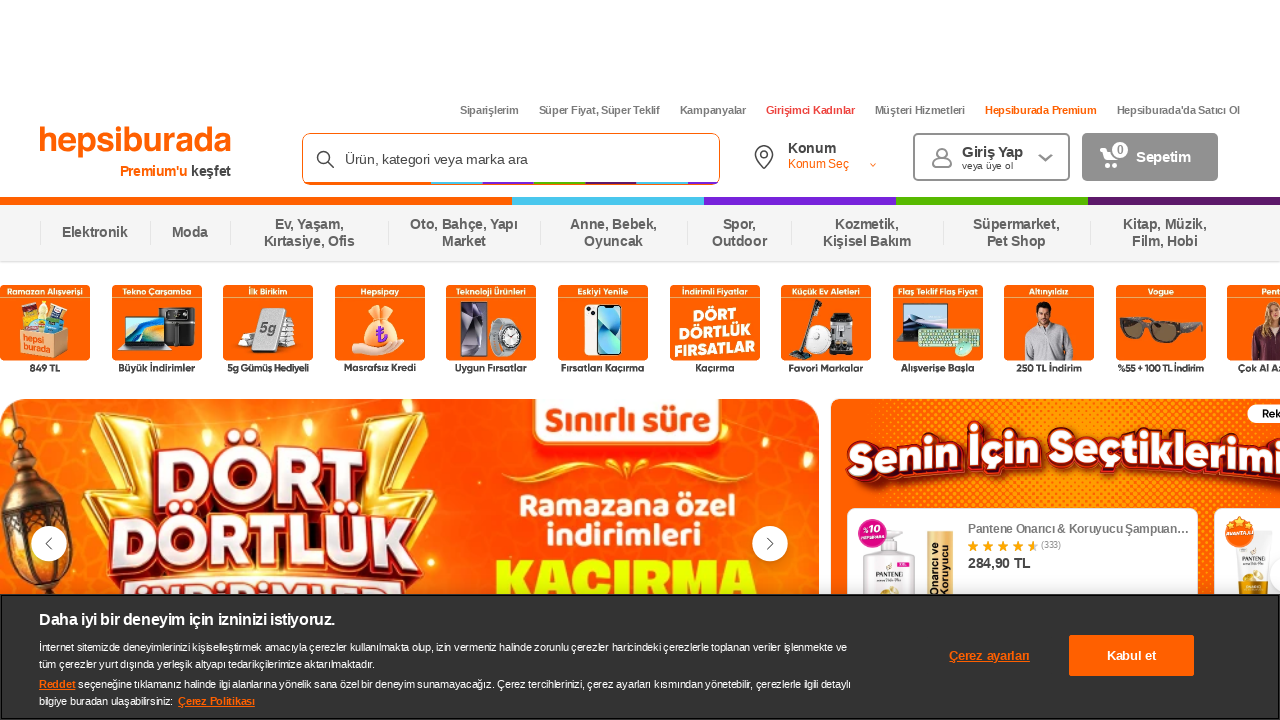